Loads the BanglaPuzzle website homepage and waits for it to render

Starting URL: https://www.banglapuzzle.com/

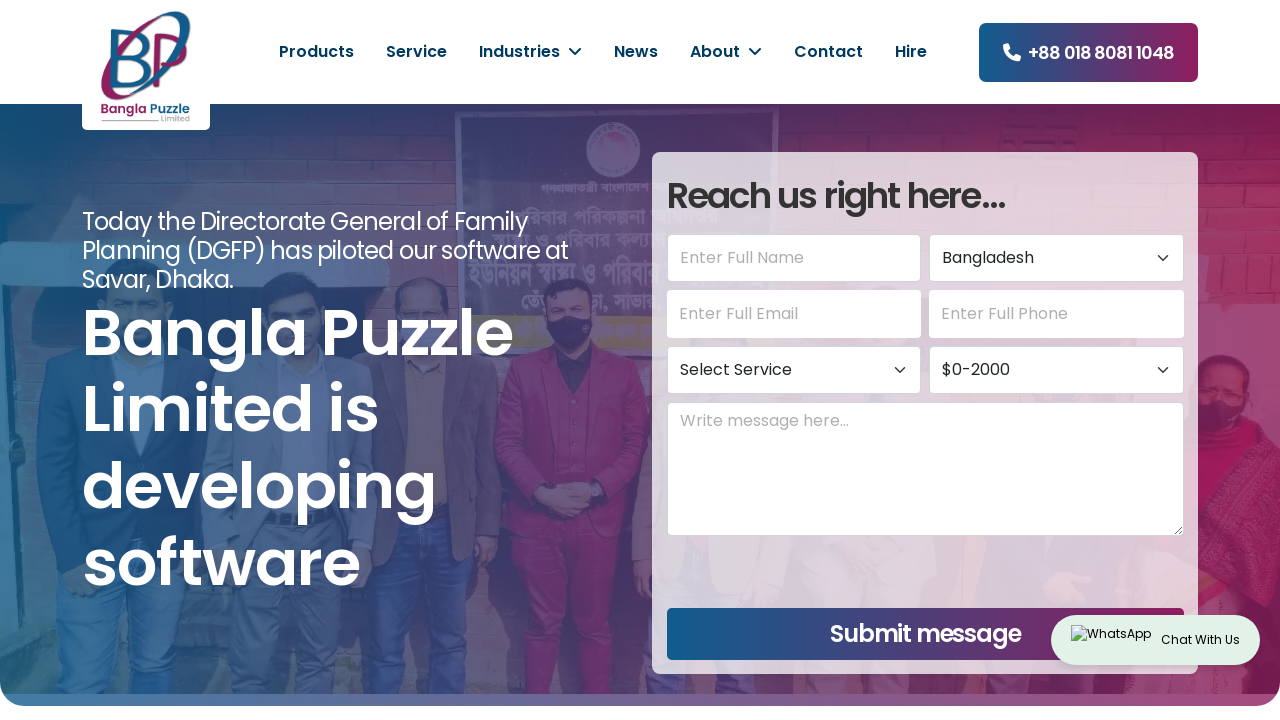

Navigated to BanglaPuzzle homepage
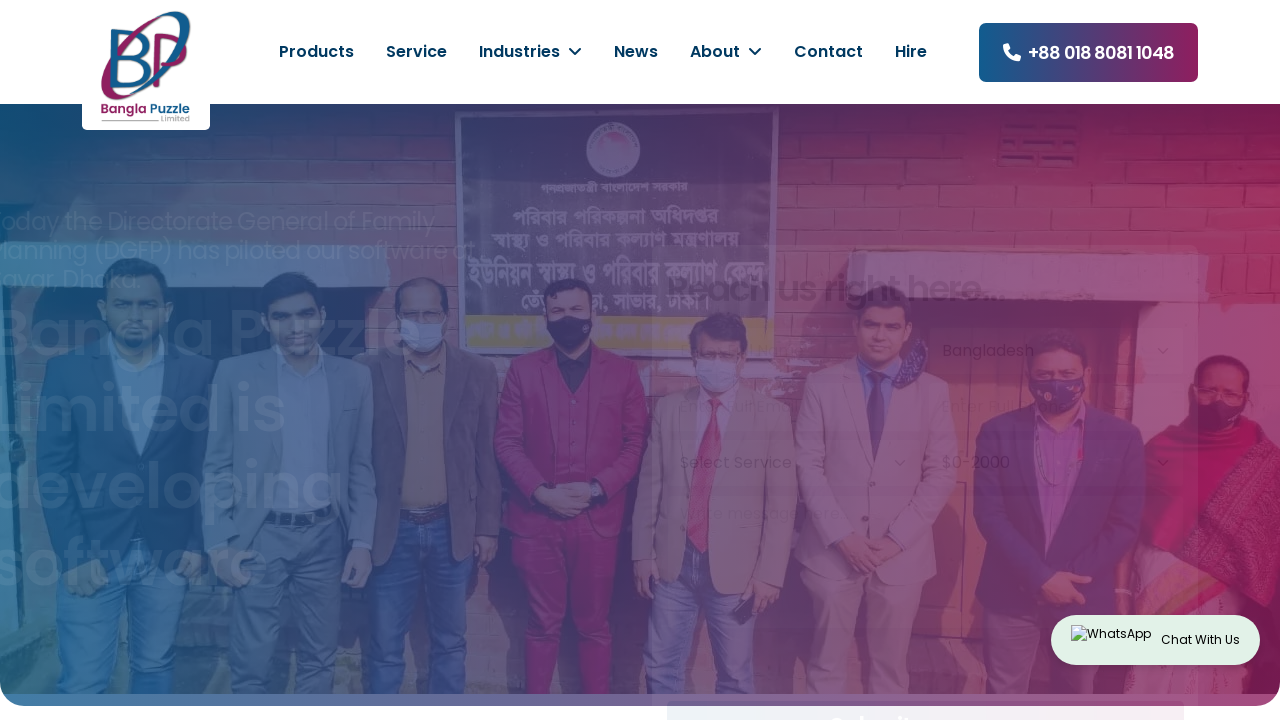

Page fully loaded - network idle state reached
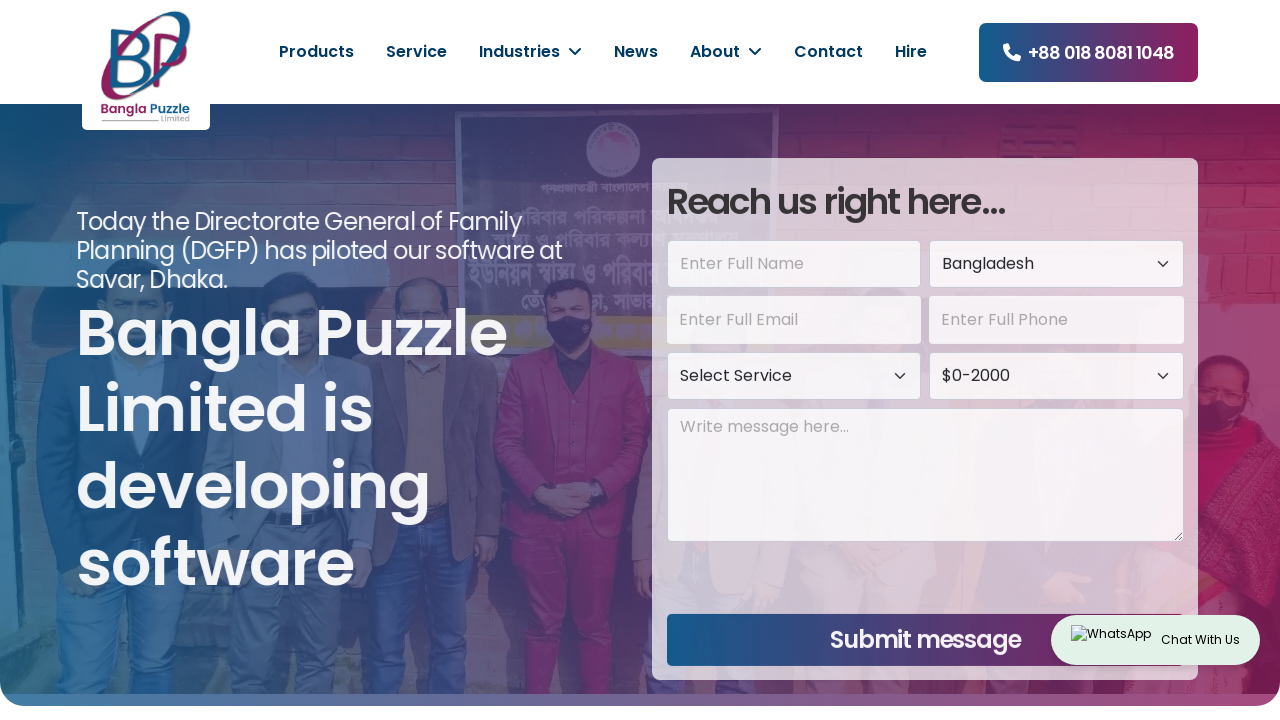

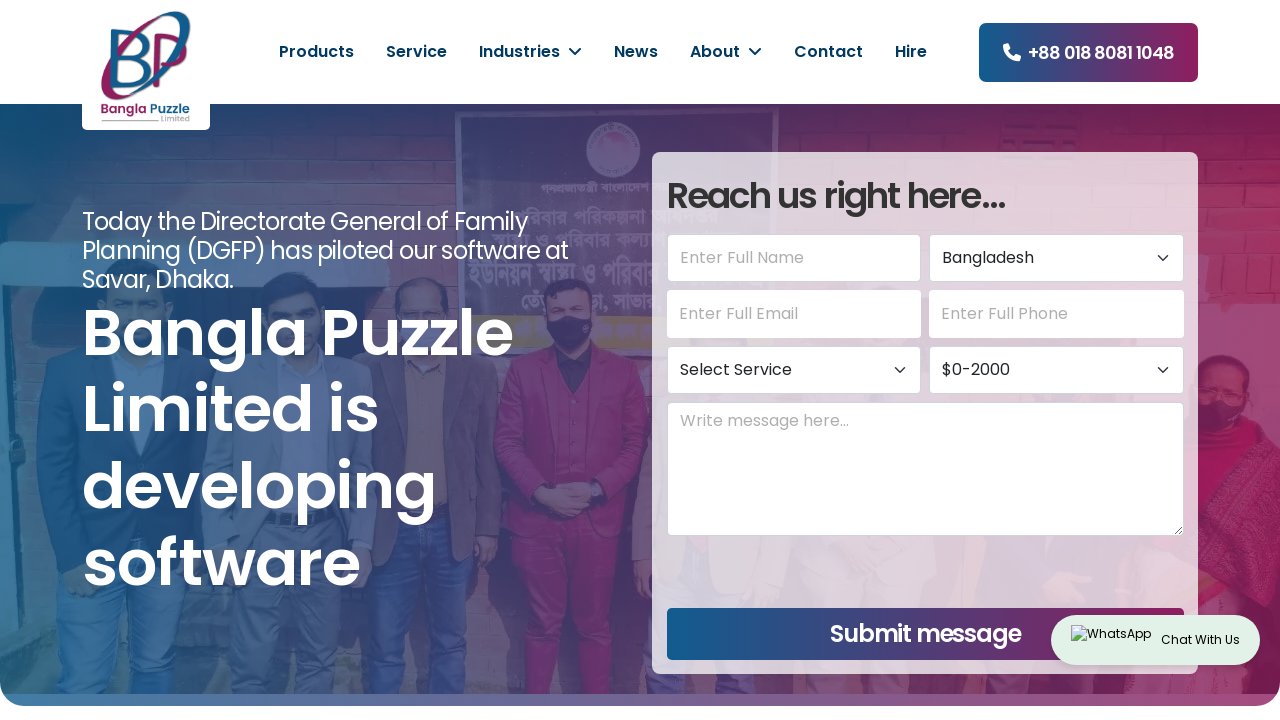